Tests an e-commerce flow by searching for products, adding items to cart, and proceeding through checkout

Starting URL: https://rahulshettyacademy.com/seleniumPractise/#/

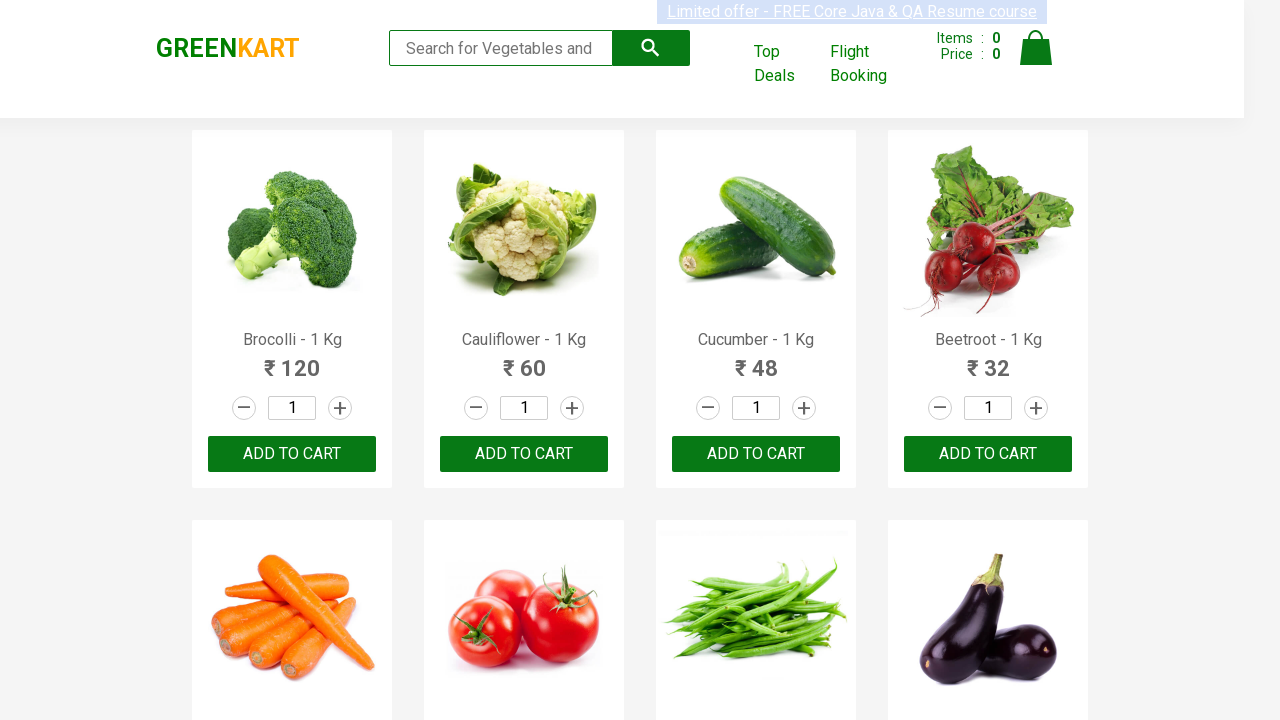

Filled search field with 'ca' to find products on .search-keyword
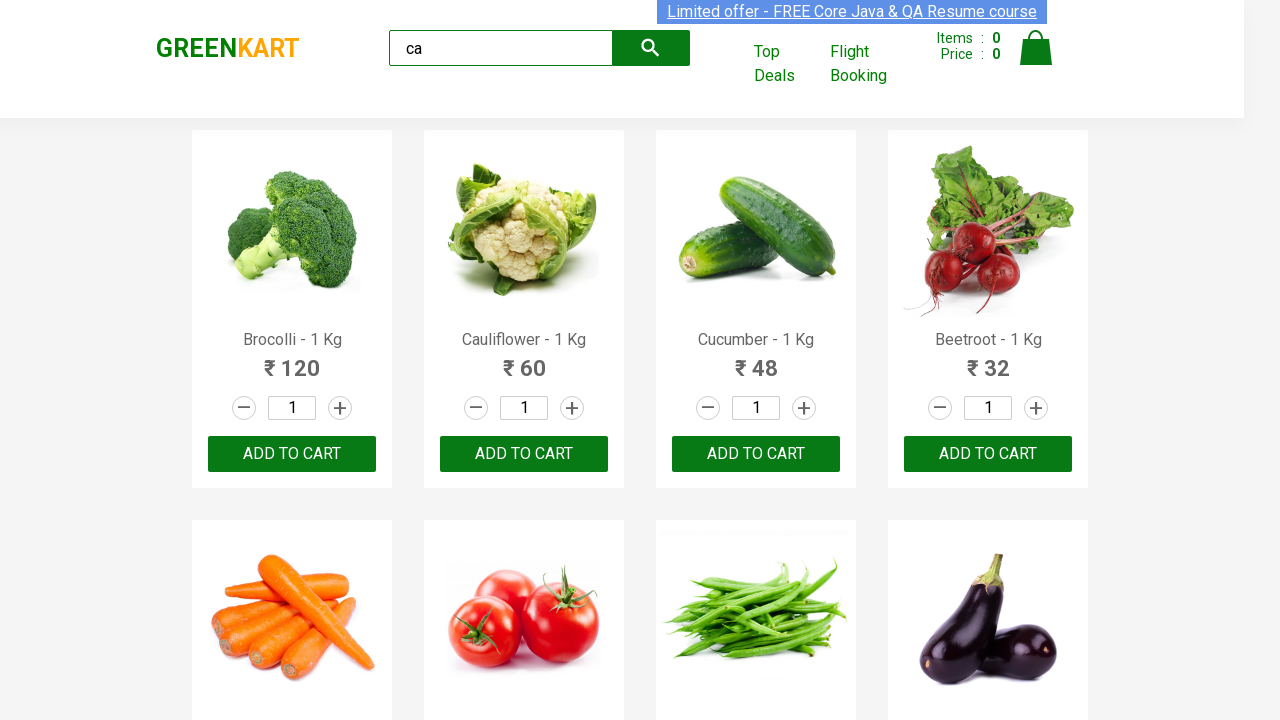

Waited for products to load
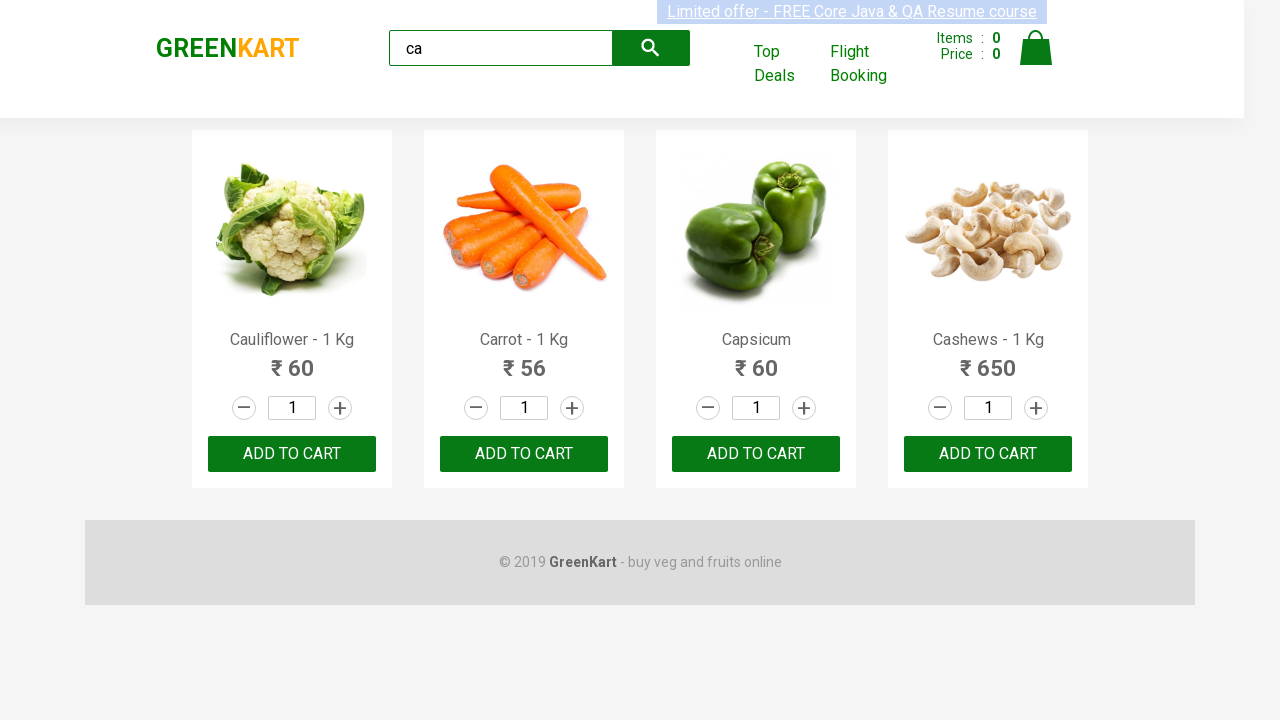

Added second product to cart at (524, 454) on .products .product >> nth=1 >> text=ADD TO CART
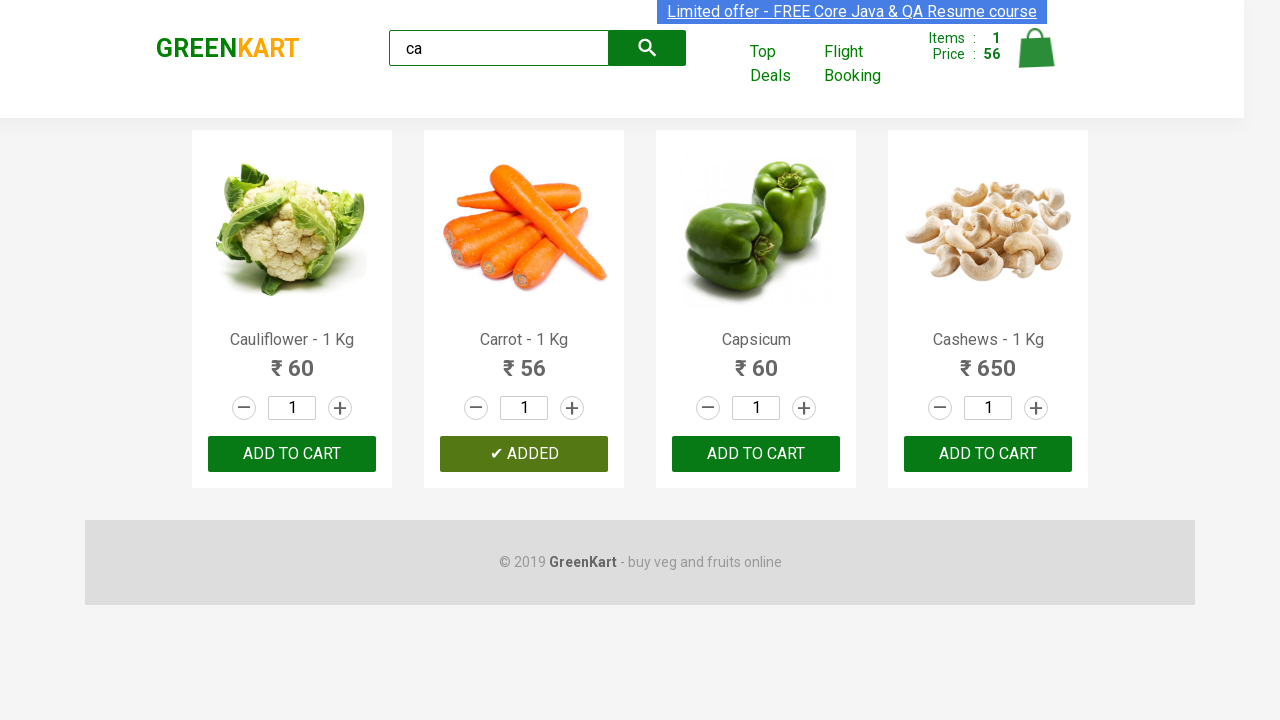

Found and added Cashews product to cart at (988, 454) on .products .product >> nth=3 >> text=ADD TO CART
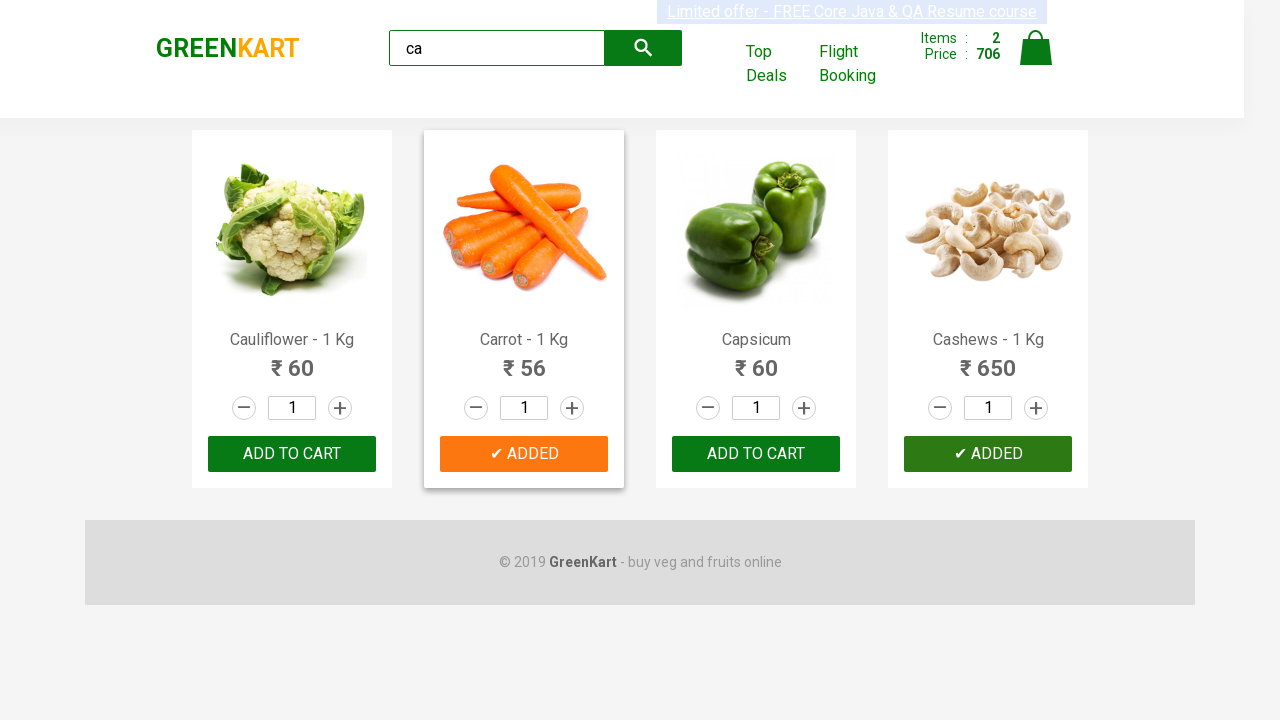

Clicked cart icon to view shopping cart at (1036, 59) on .cart-icon
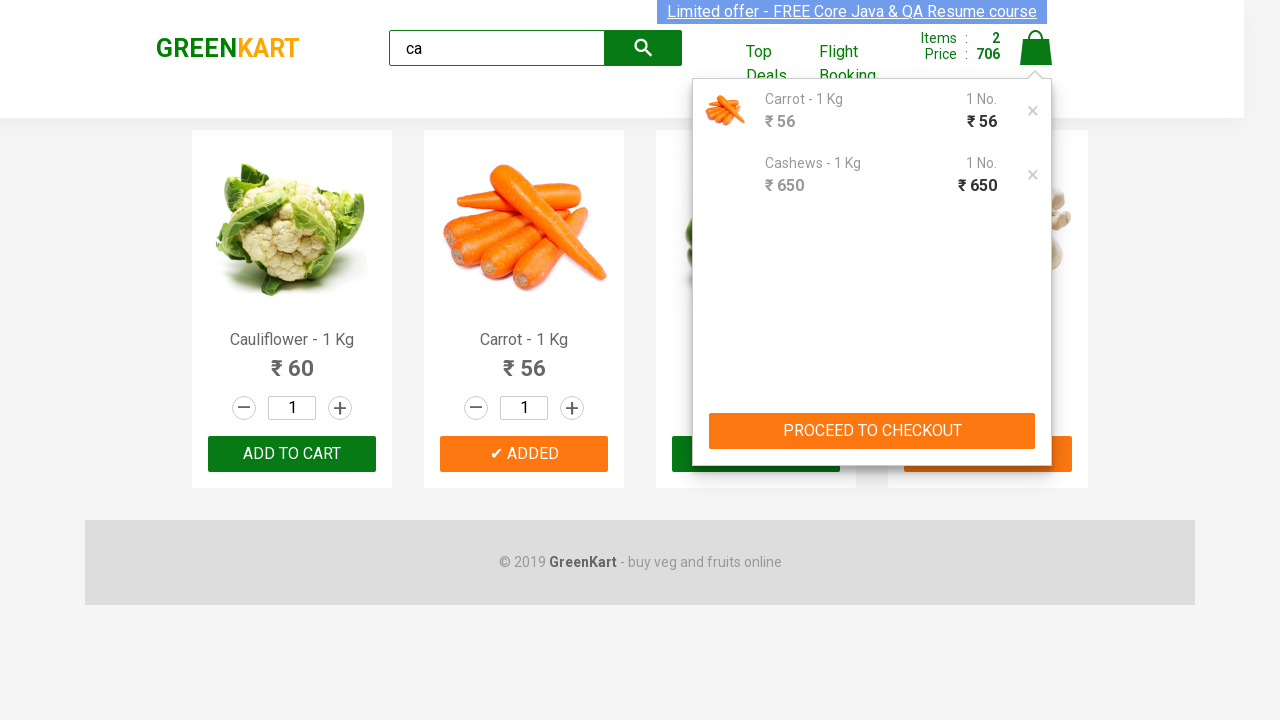

Clicked CHECKOUT button to proceed to checkout at (872, 431) on text=CHECKOUT
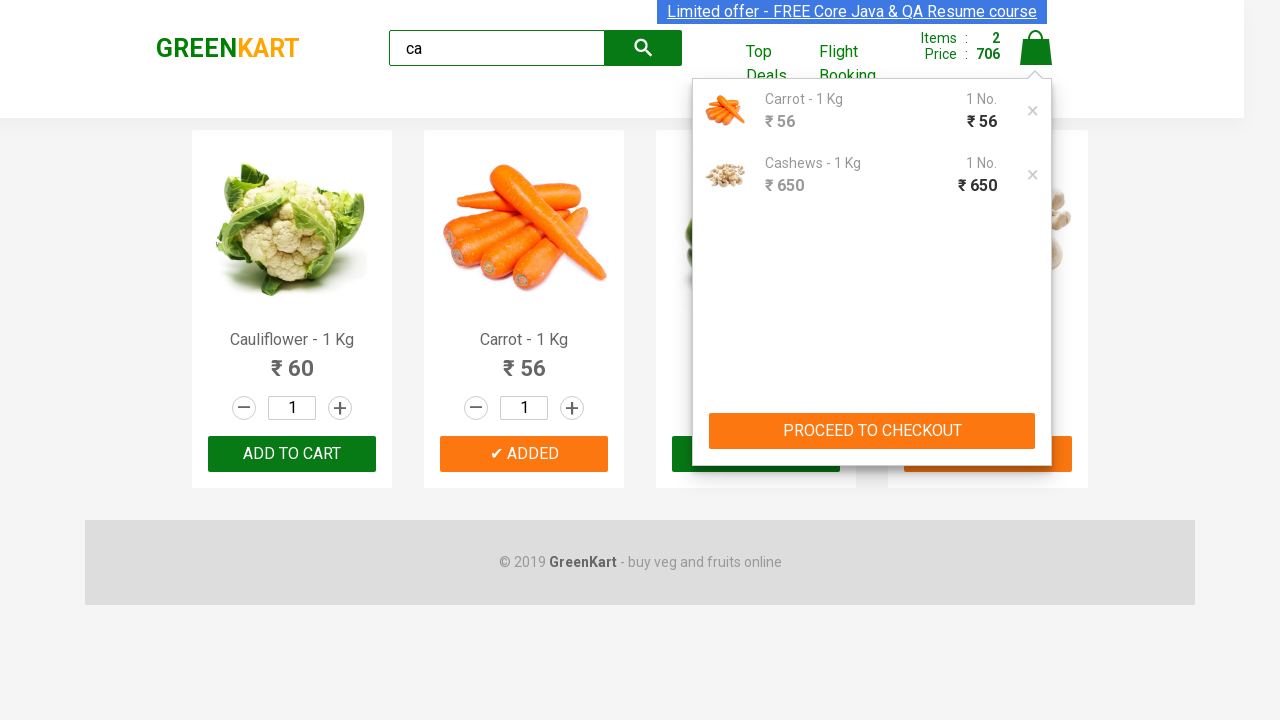

Clicked Place Order button to complete purchase at (1036, 491) on text=Place
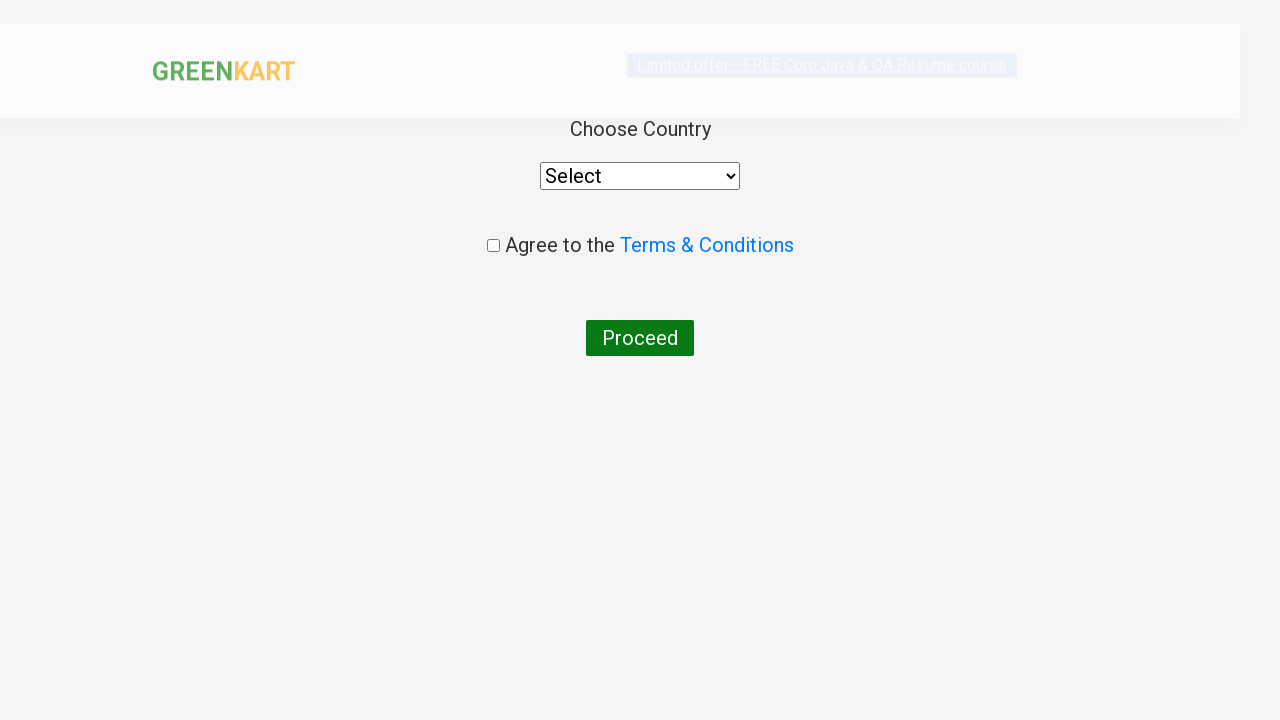

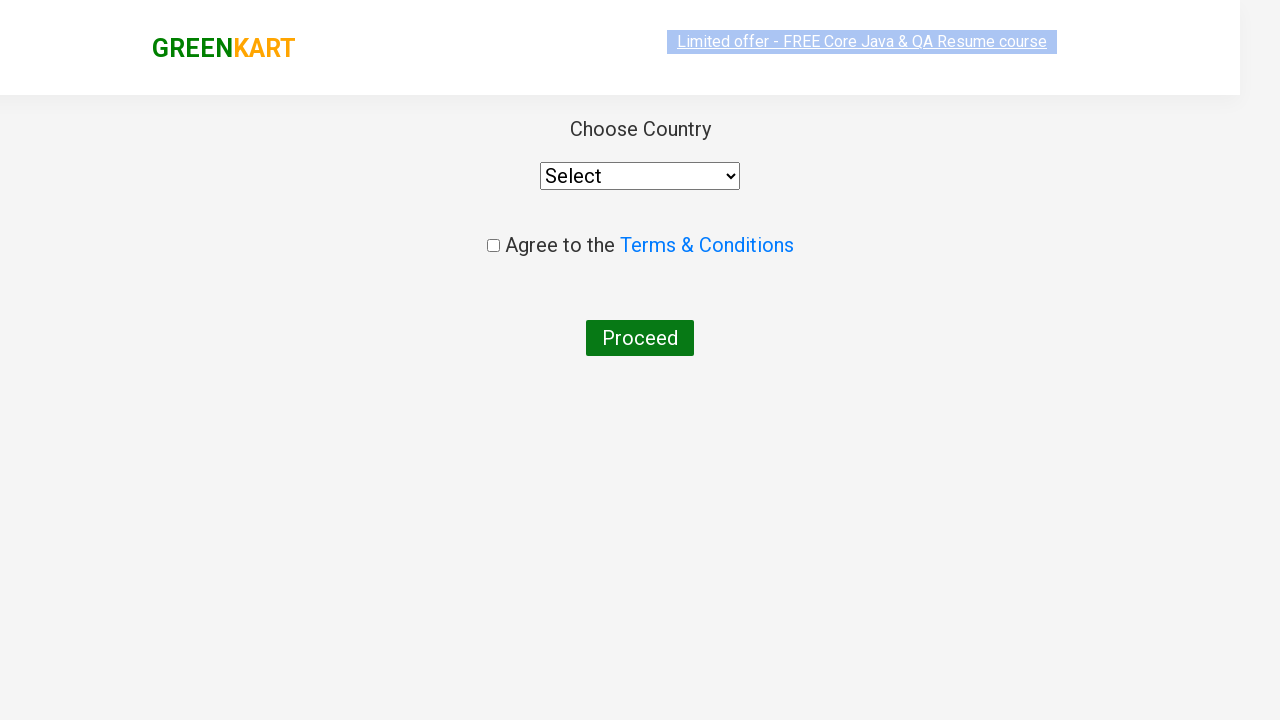